Tests the "Try it free" button on Pipedrive homepage by clicking it and verifying a sign-up popup is displayed

Starting URL: https://www.pipedrive.com/

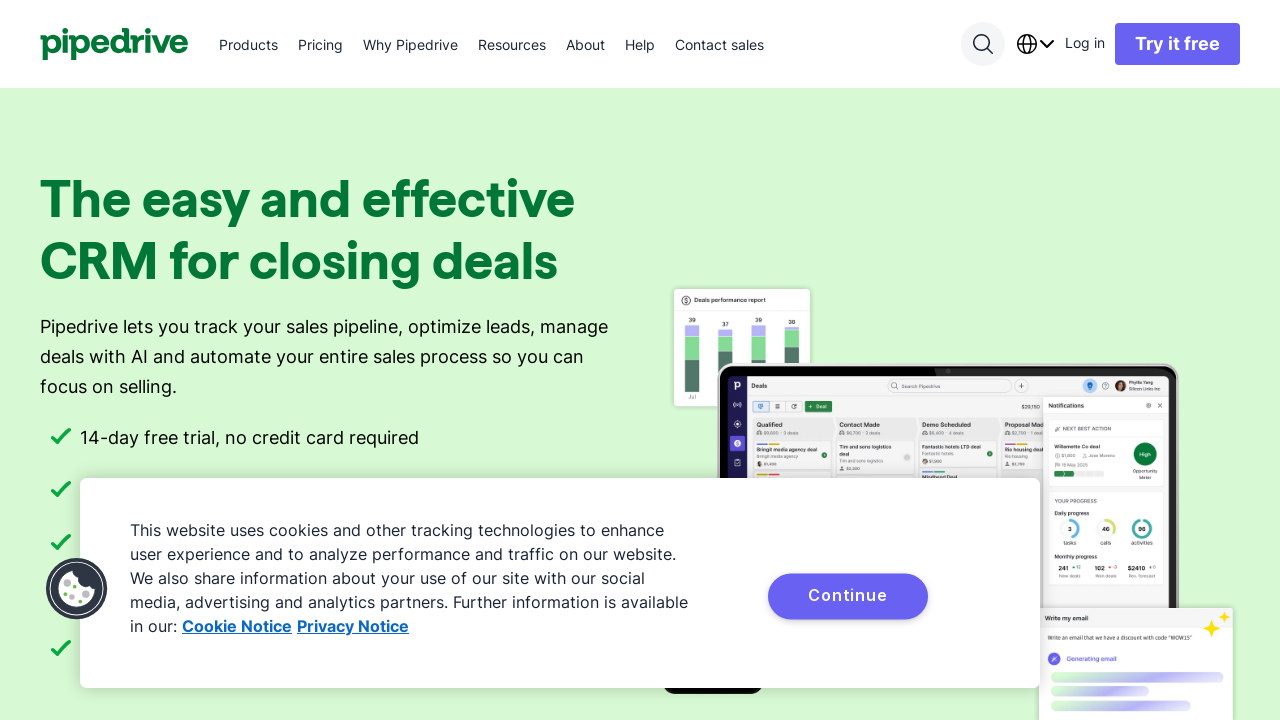

Clicked 'Try it free' button on Pipedrive homepage at (1178, 44) on text=Try it free
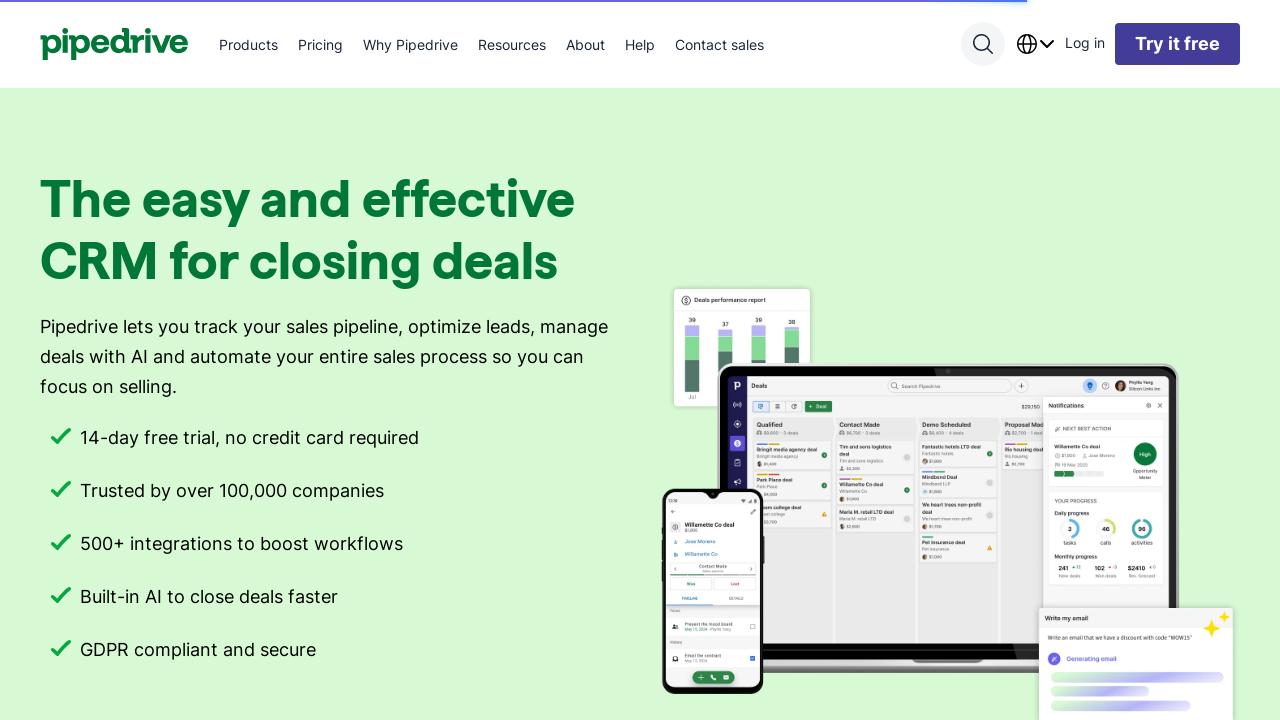

Waited for sign-up popup to appear
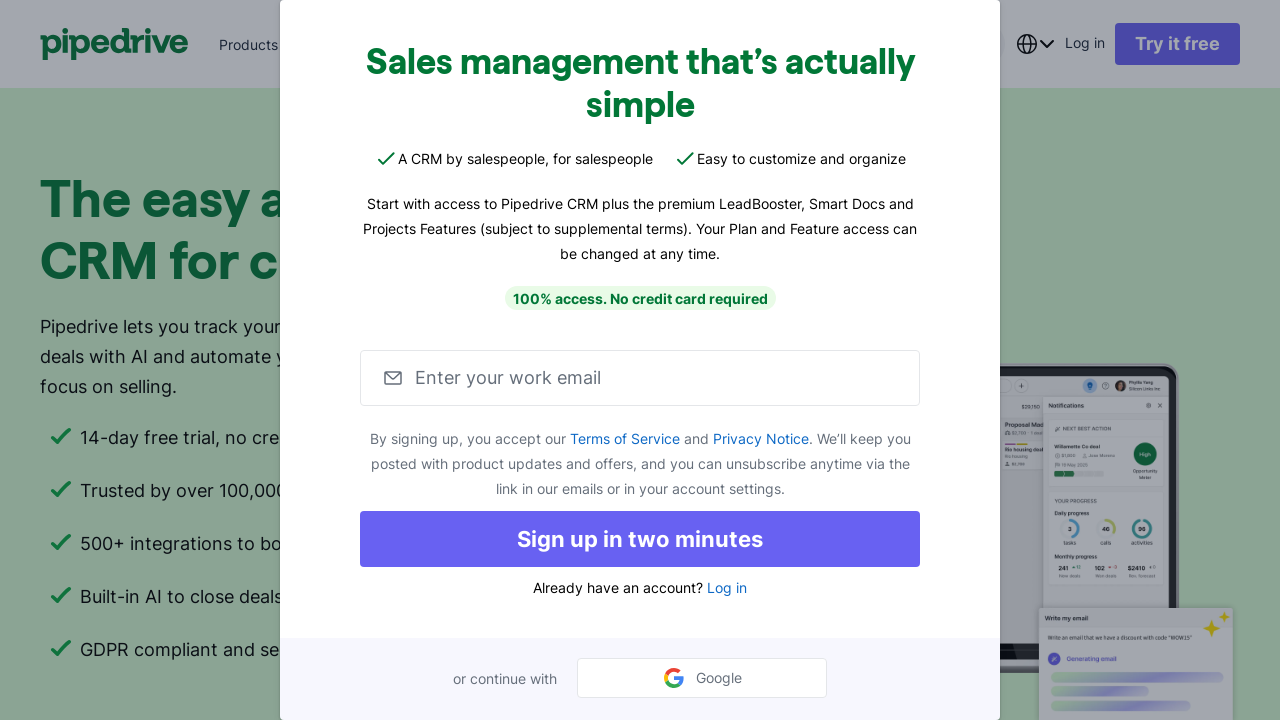

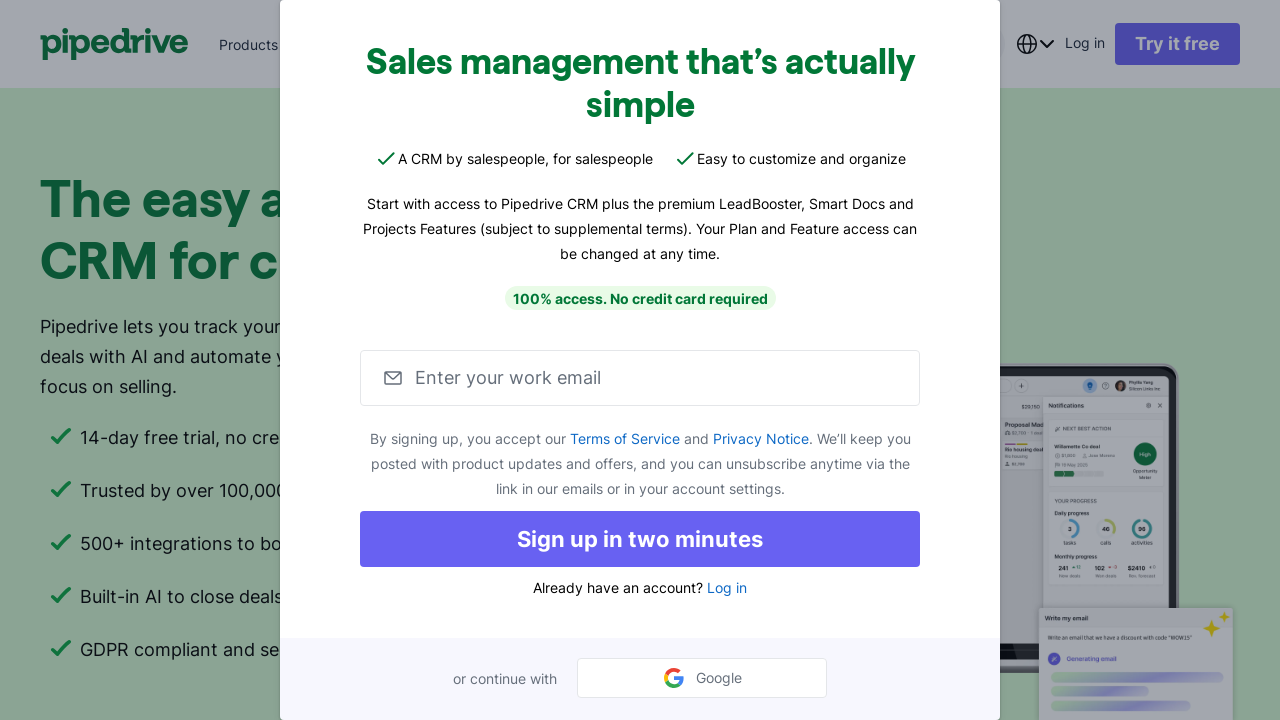